Tests that a todo item is removed when edited to an empty string

Starting URL: https://demo.playwright.dev/todomvc

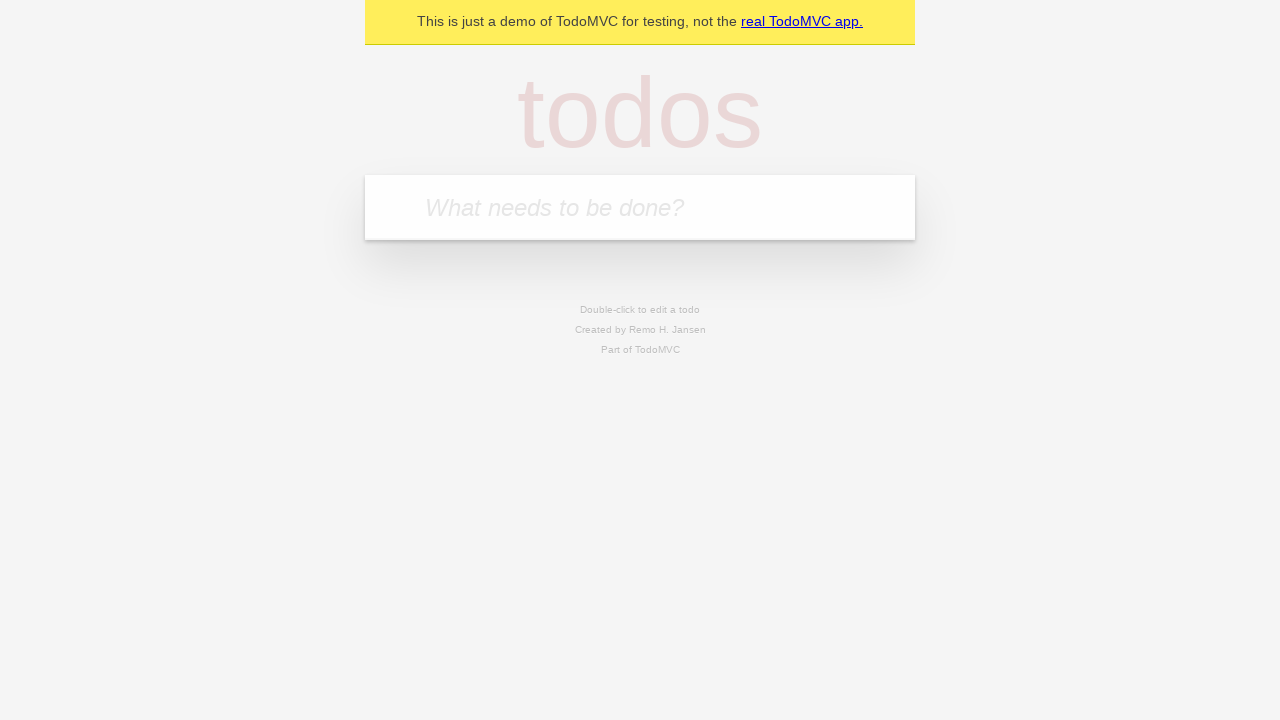

Filled todo input with 'buy some cheese' on internal:attr=[placeholder="What needs to be done?"i]
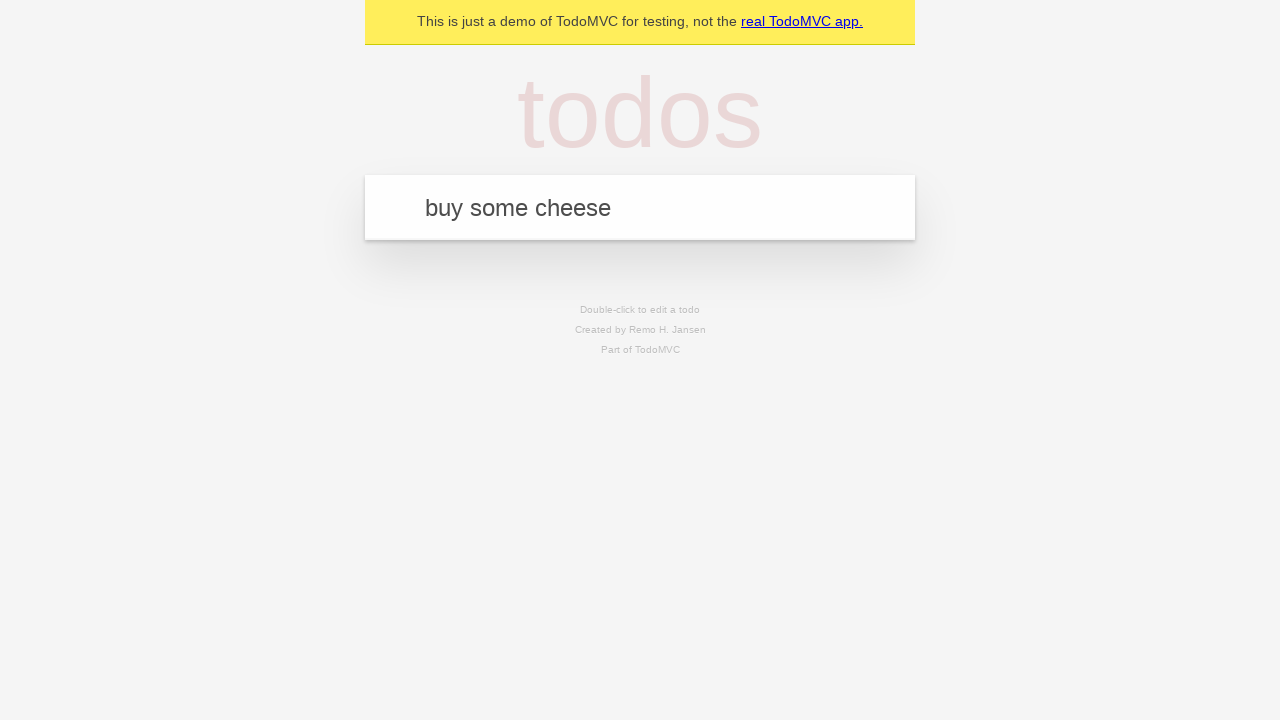

Pressed Enter to add first todo item on internal:attr=[placeholder="What needs to be done?"i]
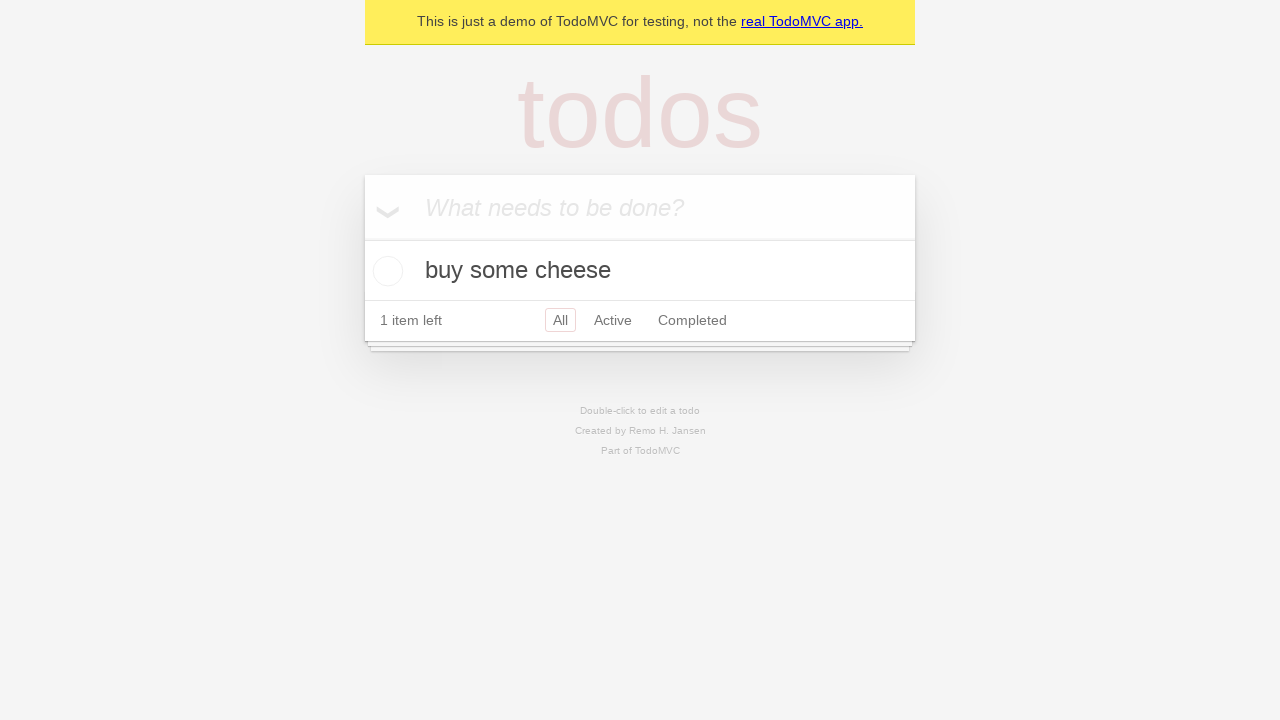

Filled todo input with 'feed the cat' on internal:attr=[placeholder="What needs to be done?"i]
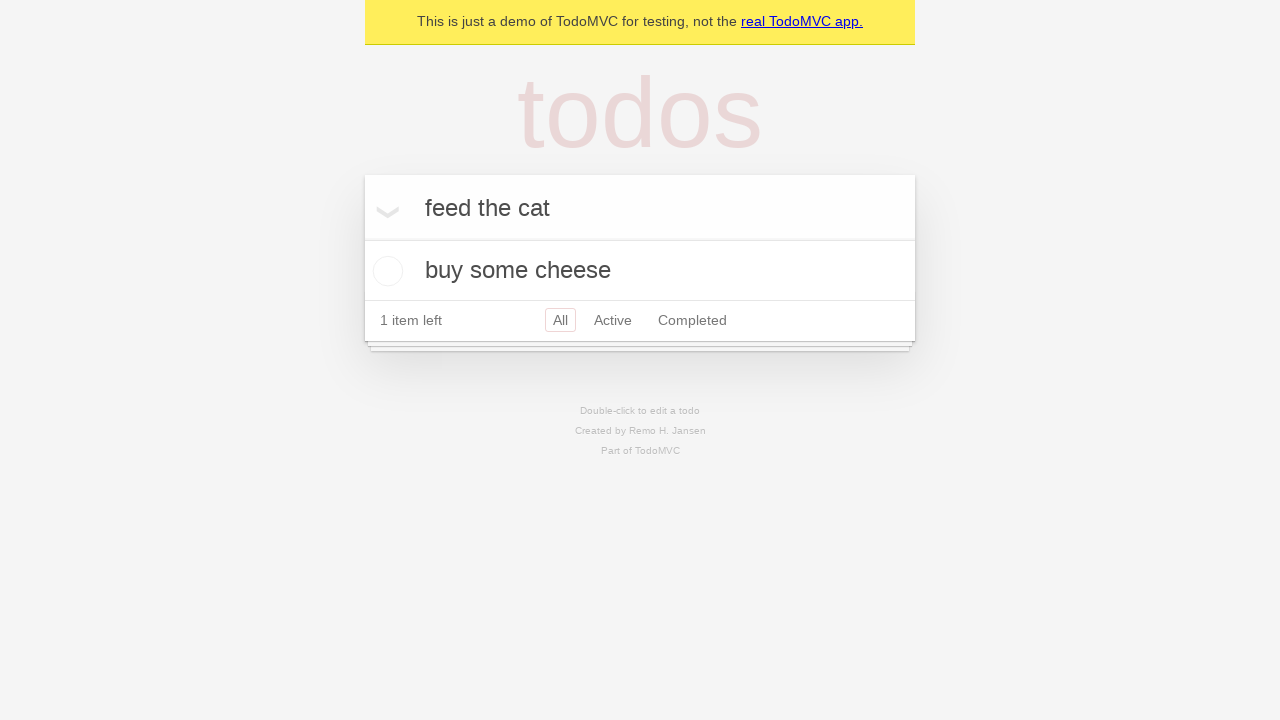

Pressed Enter to add second todo item on internal:attr=[placeholder="What needs to be done?"i]
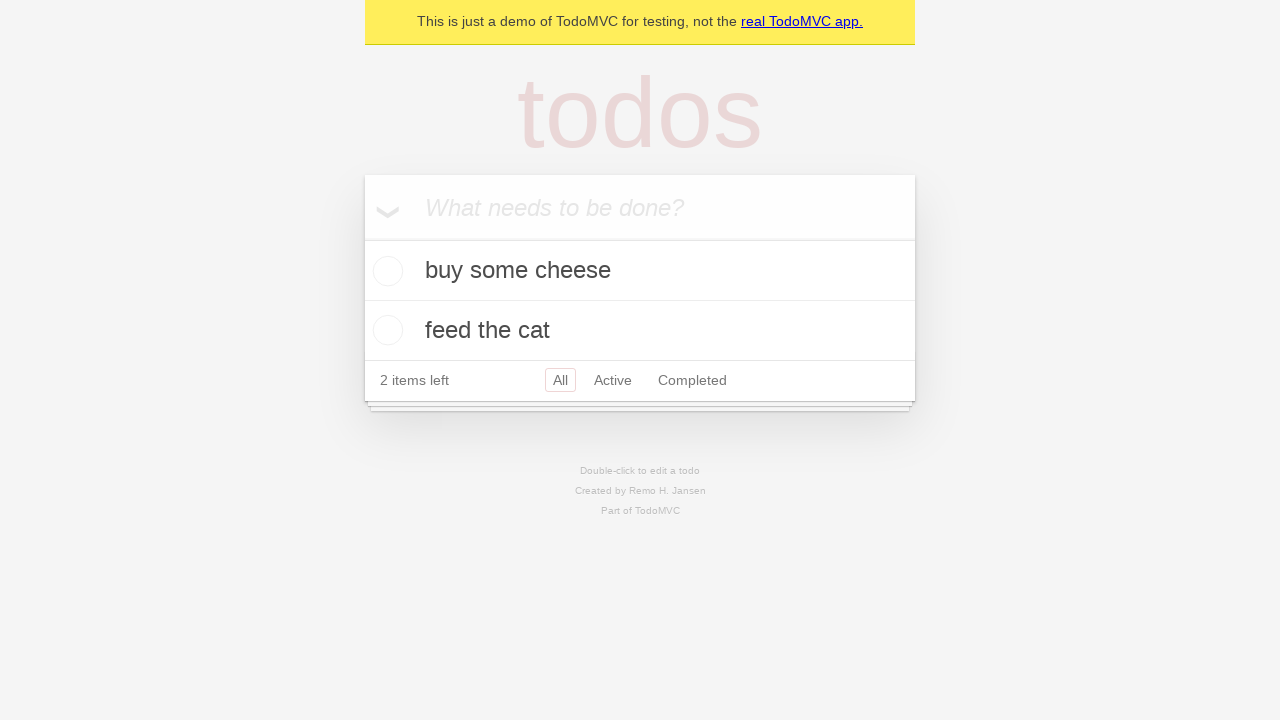

Filled todo input with 'book a doctors appointment' on internal:attr=[placeholder="What needs to be done?"i]
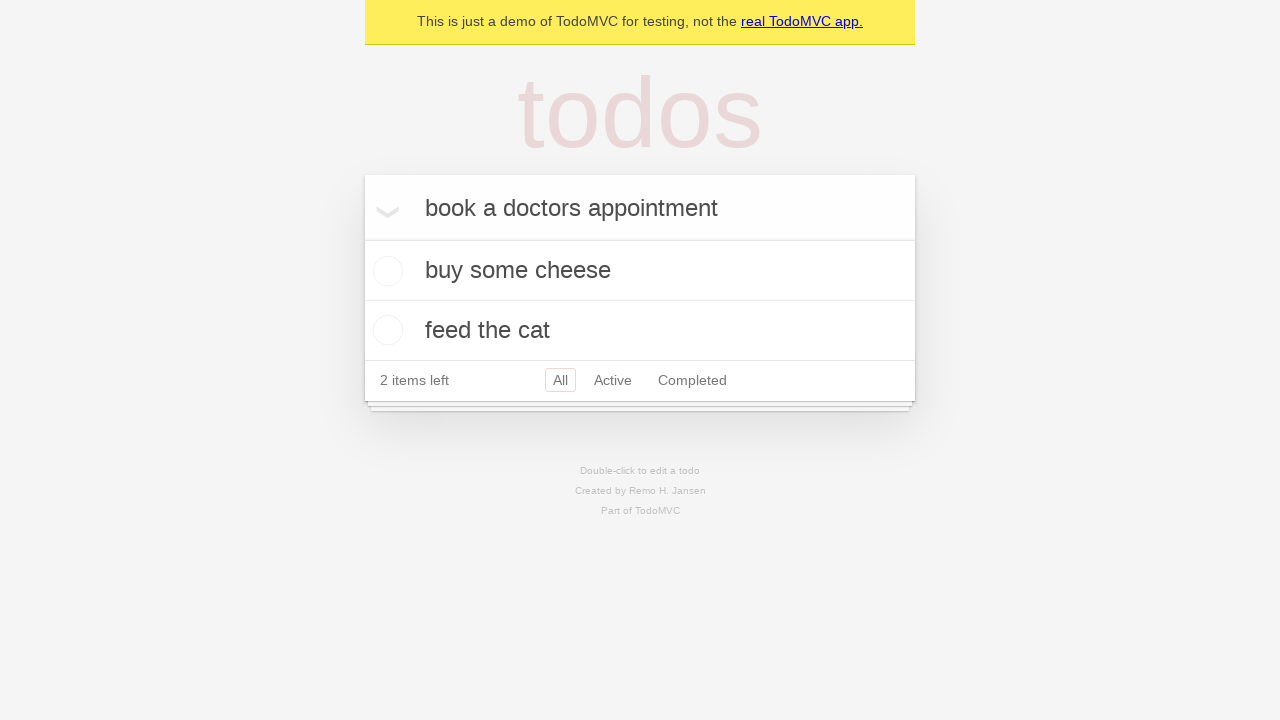

Pressed Enter to add third todo item on internal:attr=[placeholder="What needs to be done?"i]
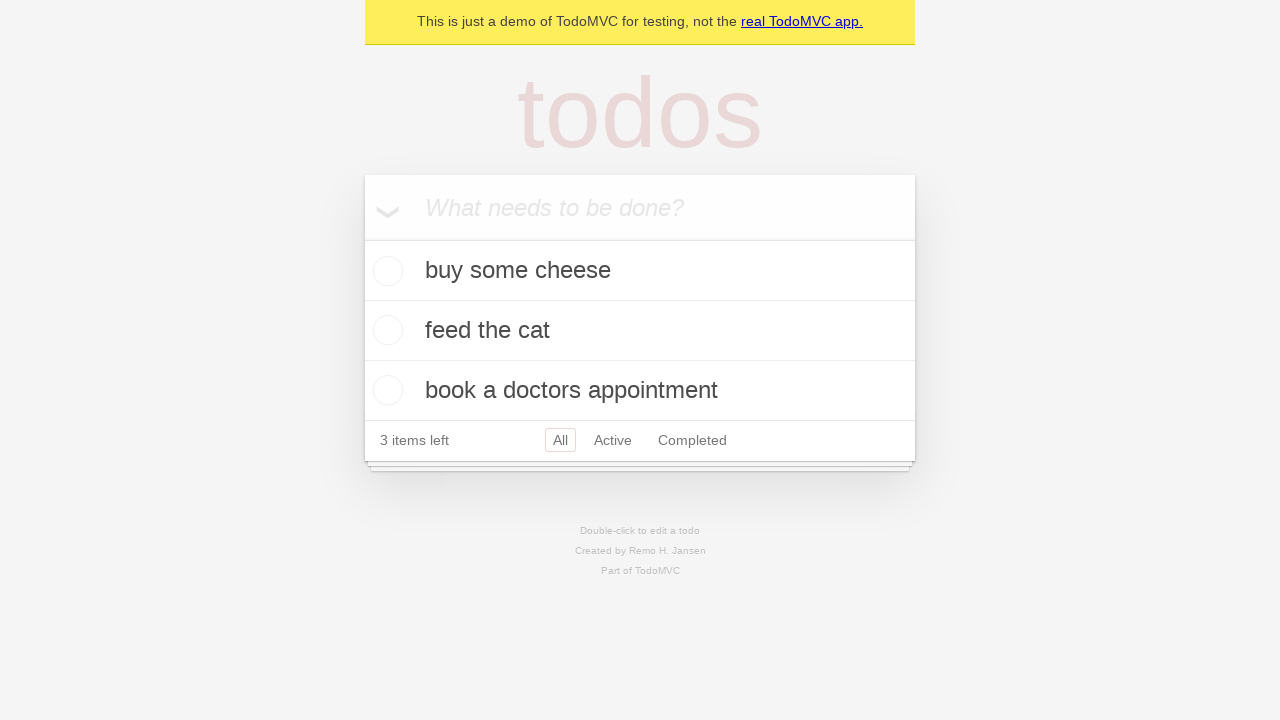

Waited for first todo item to appear
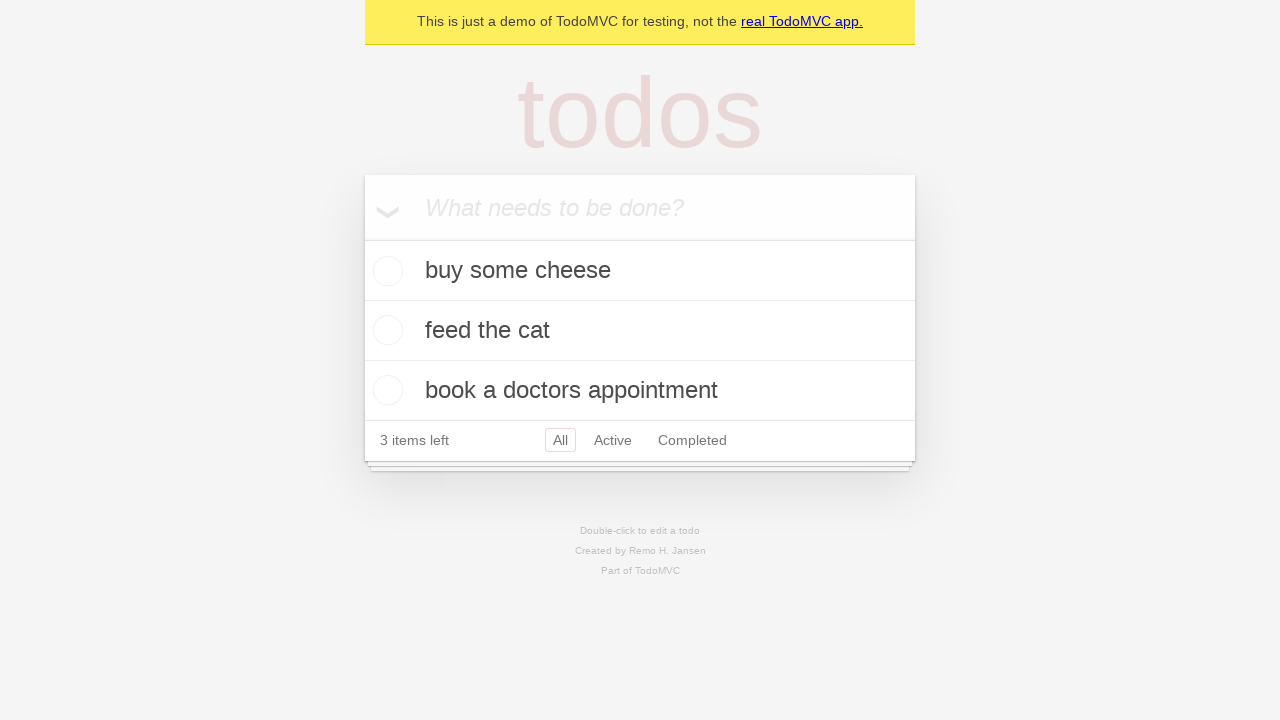

Double-clicked second todo item to enter edit mode at (640, 331) on internal:testid=[data-testid="todo-item"s] >> nth=1
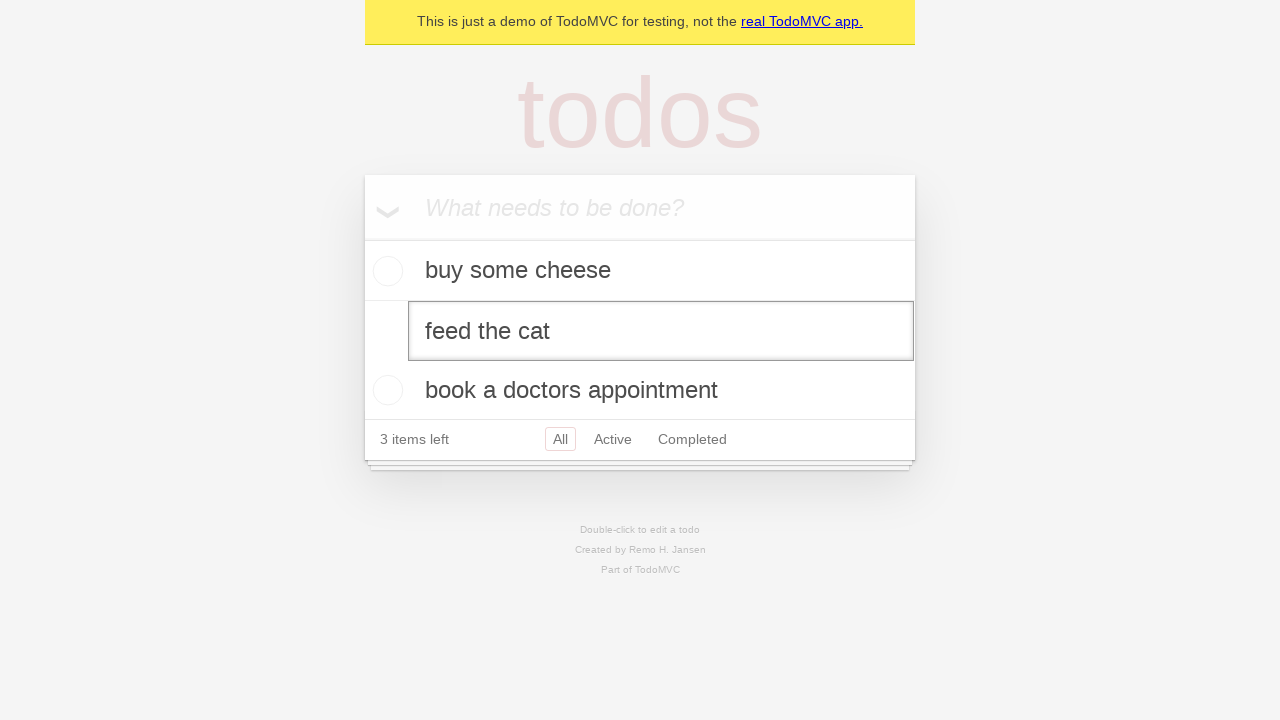

Cleared the edit field to empty string on internal:testid=[data-testid="todo-item"s] >> nth=1 >> internal:role=textbox[nam
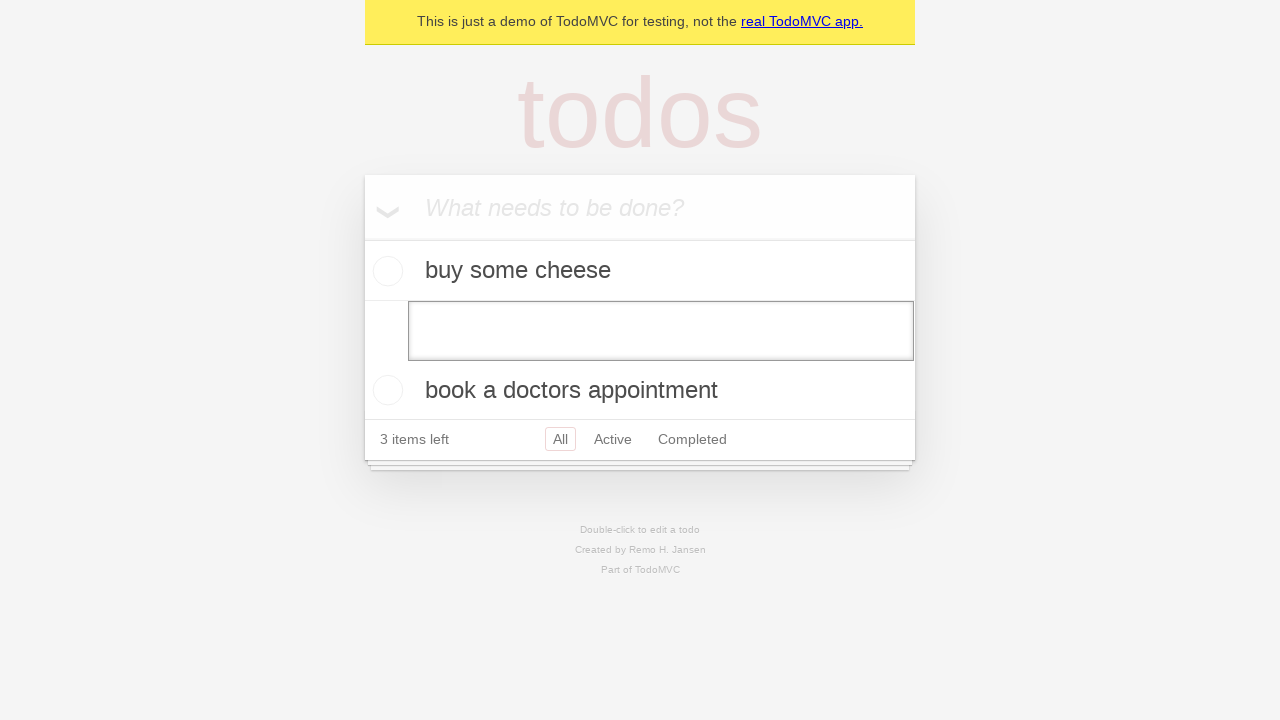

Pressed Enter to confirm the empty edit, removing the todo item on internal:testid=[data-testid="todo-item"s] >> nth=1 >> internal:role=textbox[nam
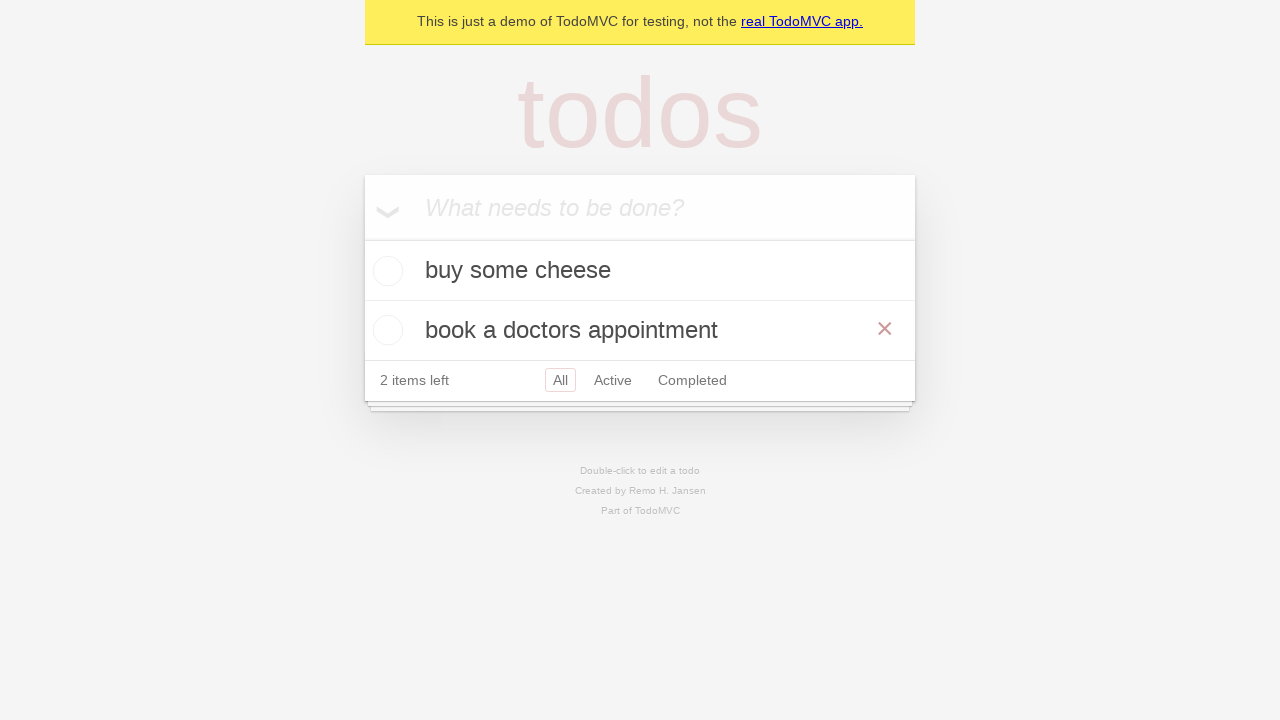

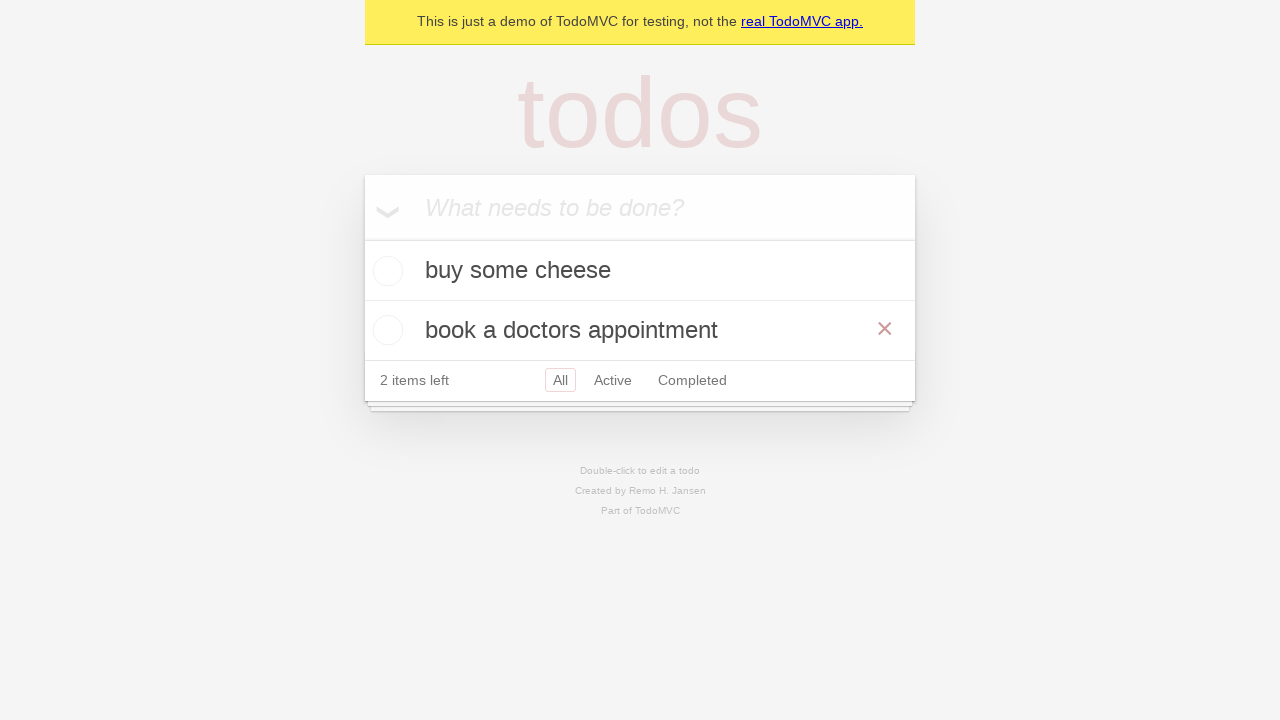